Tests selecting a radio button for "Years of Experience" by finding the radio button positioned to the right of the label span element on a practice form page.

Starting URL: https://awesomeqa.com/practice.html

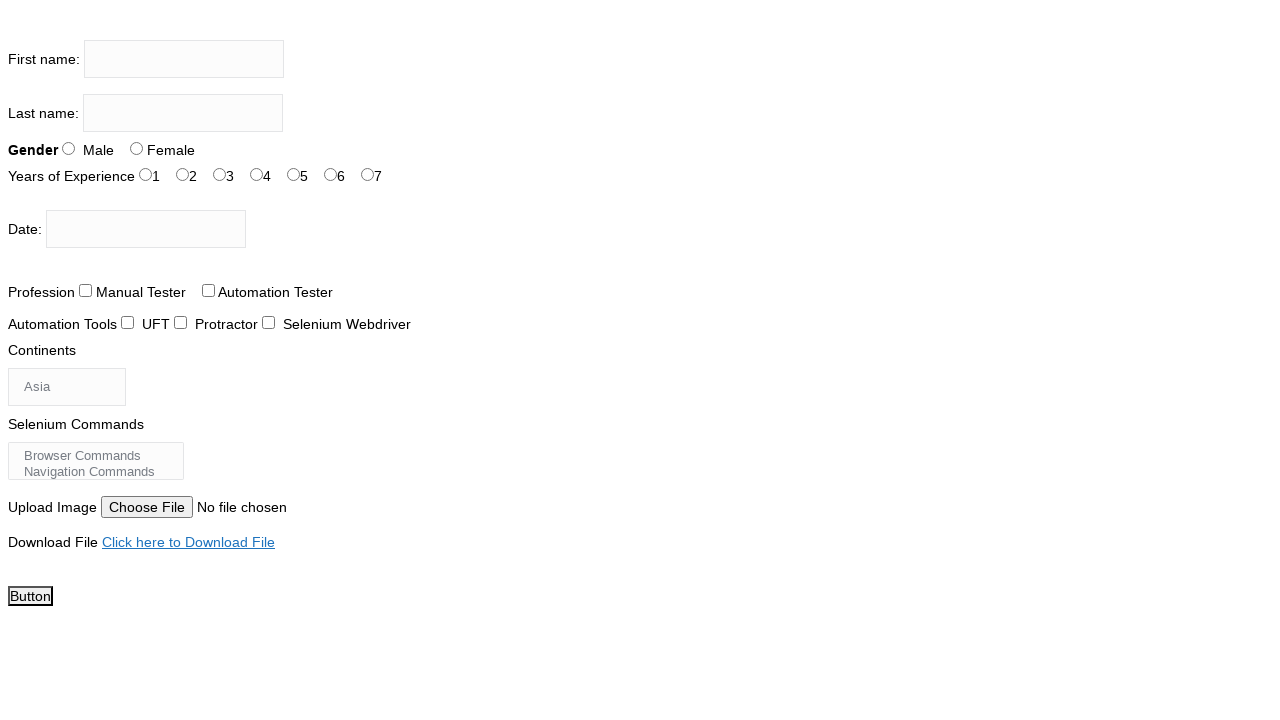

Waited for 'Years of Experience' span element to be visible
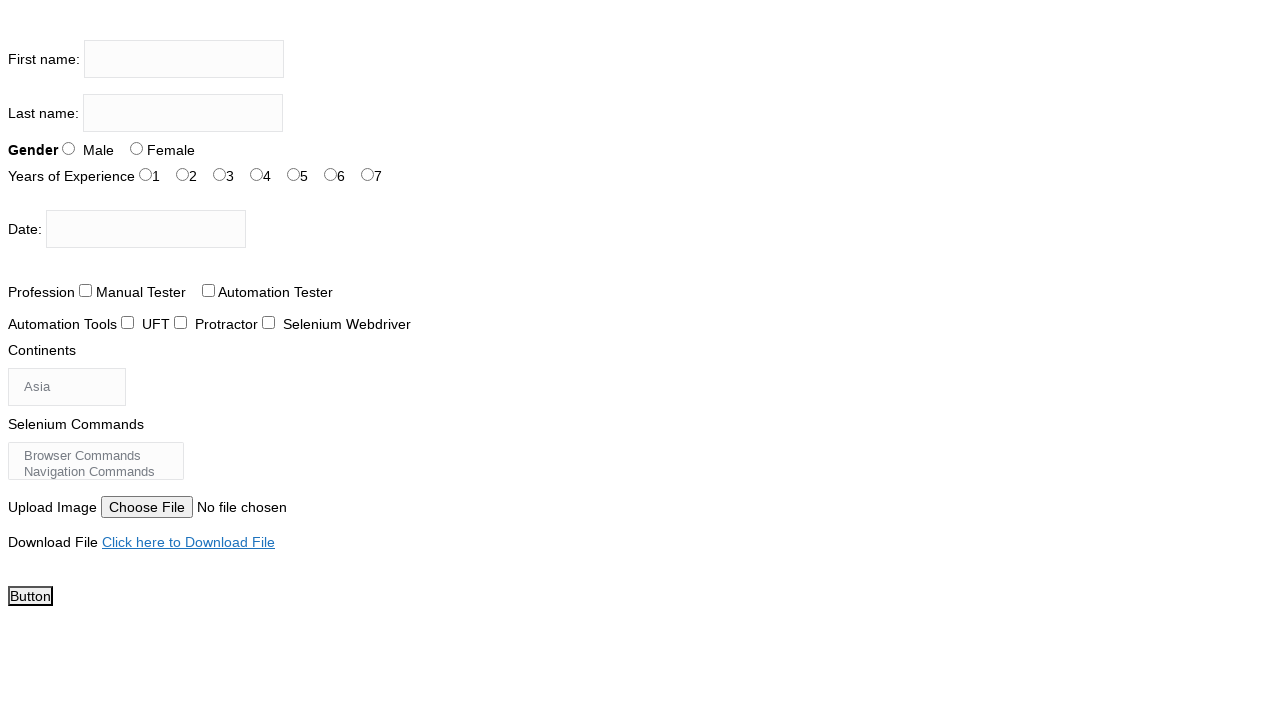

Retrieved bounding box of 'Years of Experience' span element
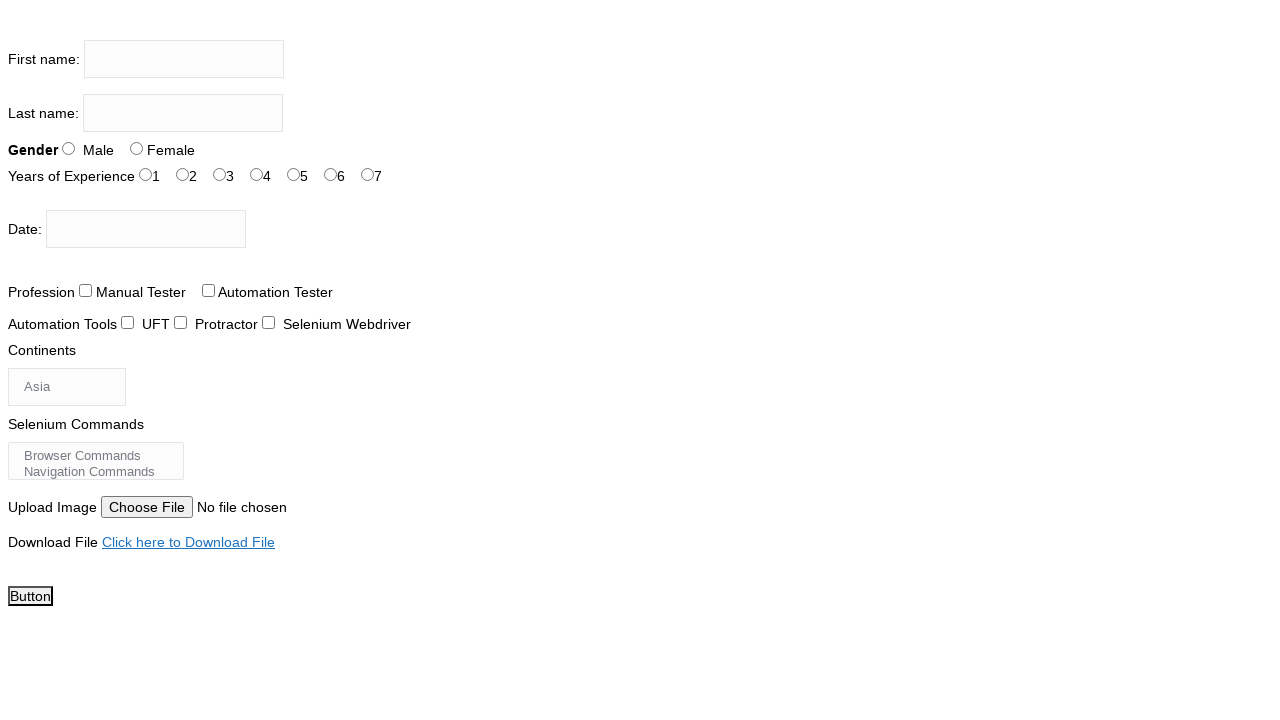

Clicked radio button 'exp-3' for Years of Experience selection at (256, 174) on #exp-3
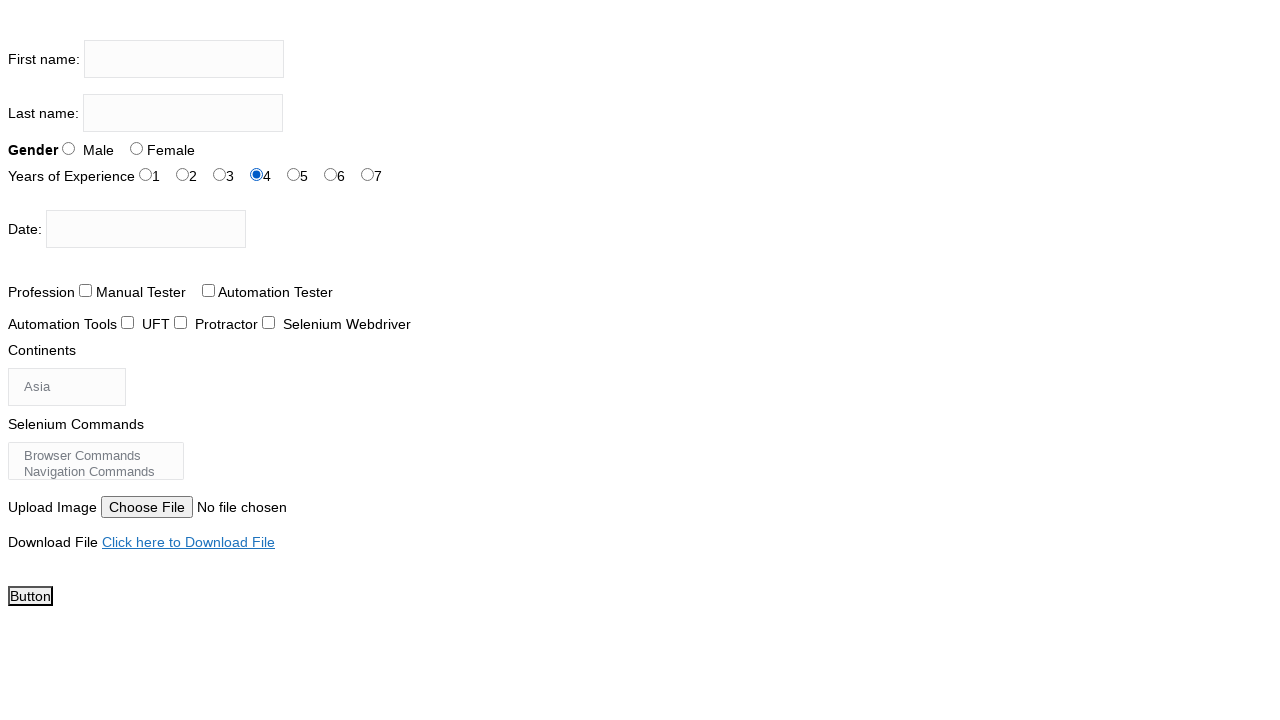

Waited 1 second to verify radio button selection completed
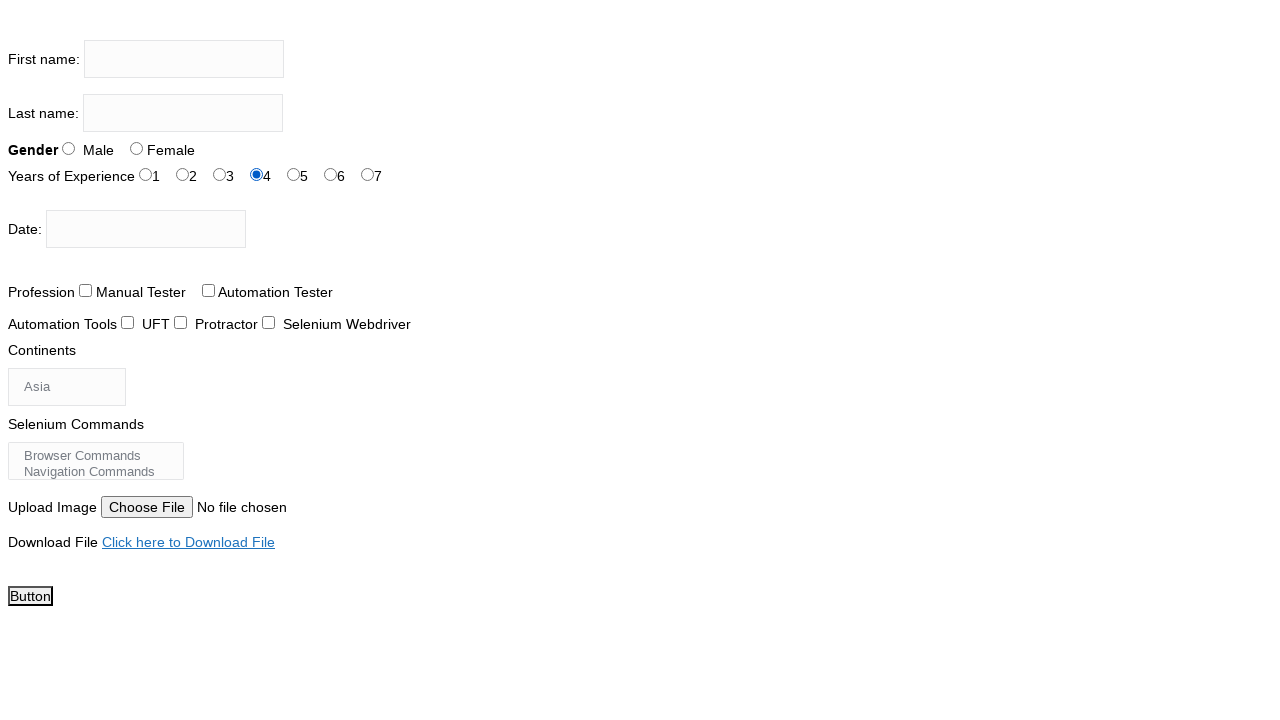

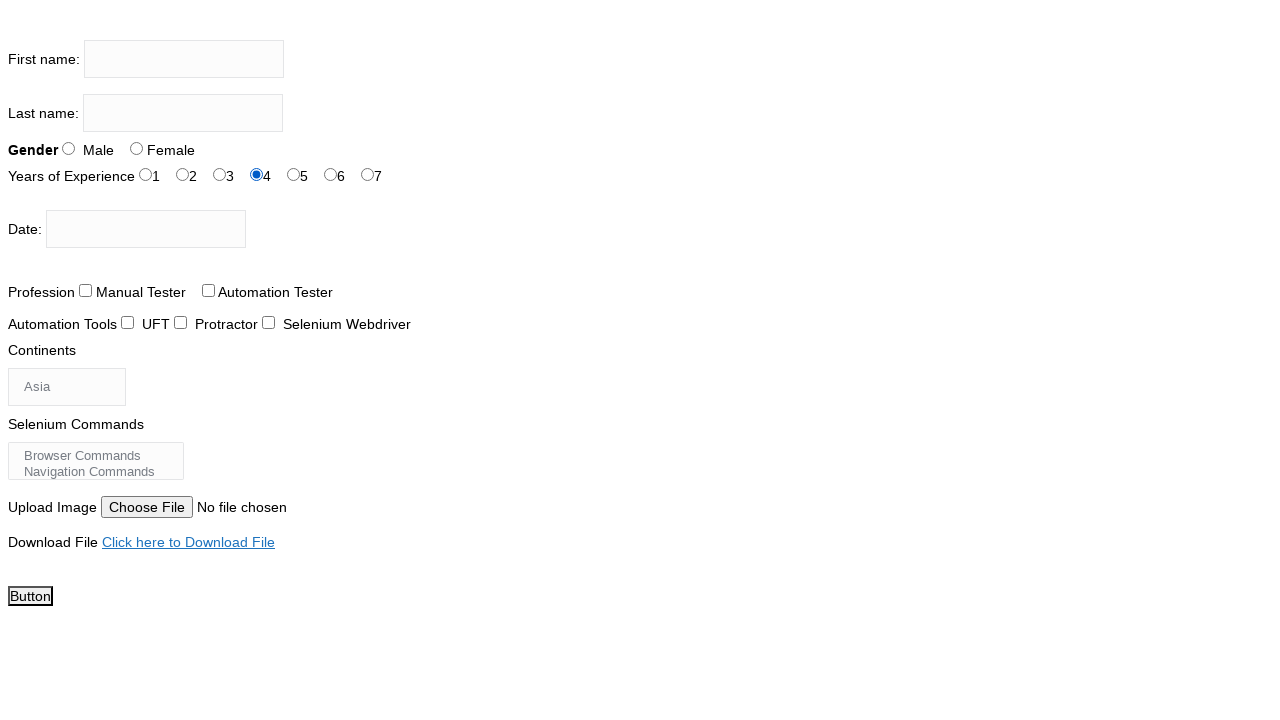